Tests filling a form field on the DemoQA practice form by entering a first name value using JavaScript execution

Starting URL: https://demoqa.com/automation-practice-form

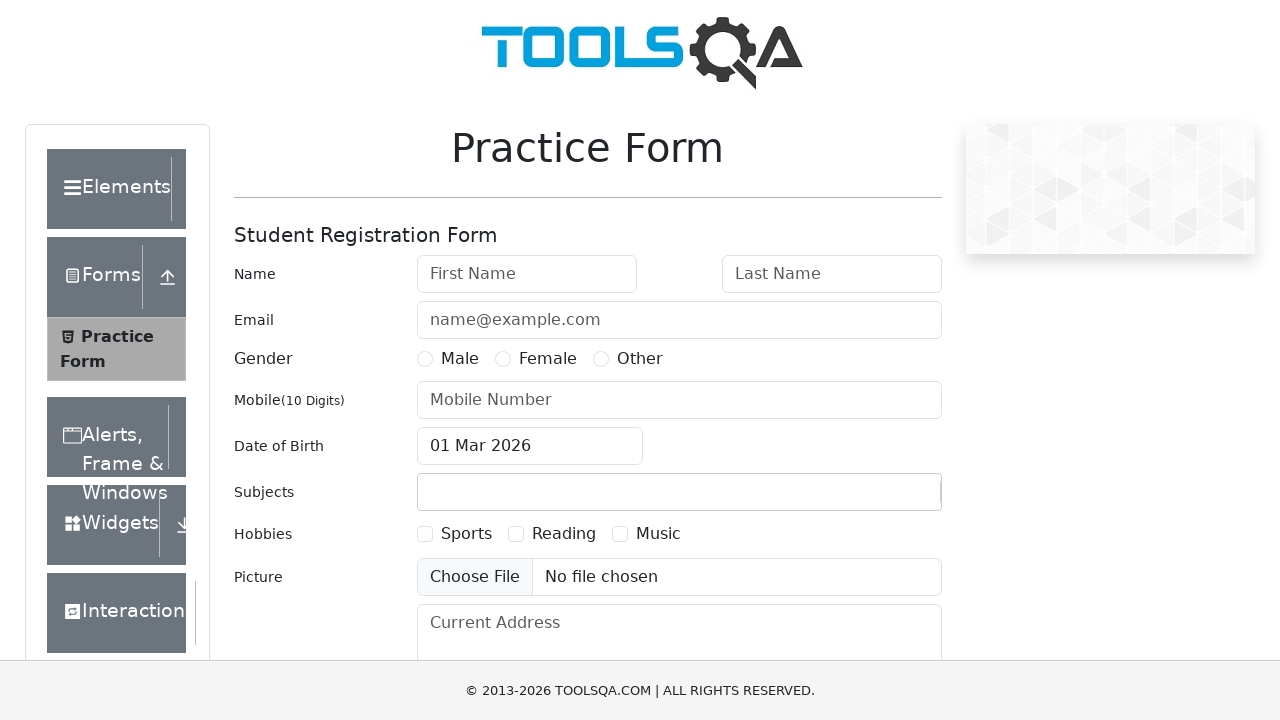

Filled first name field with 'gayathri' on #firstName
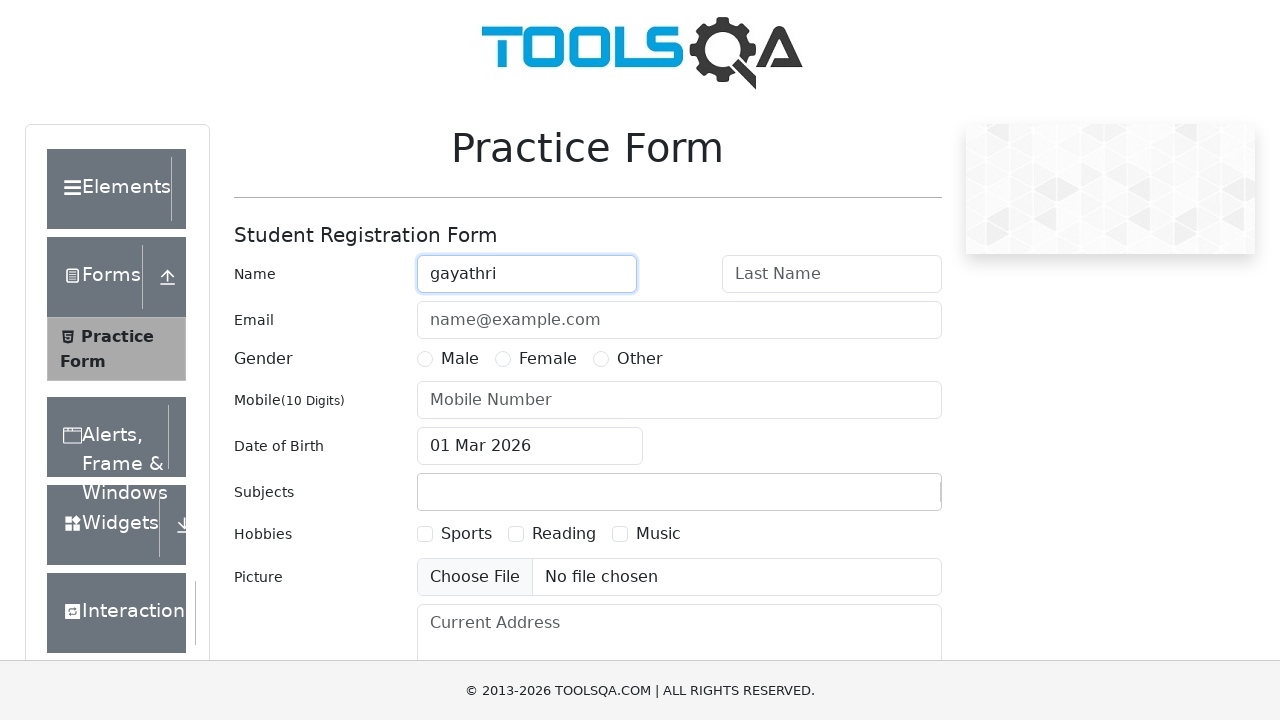

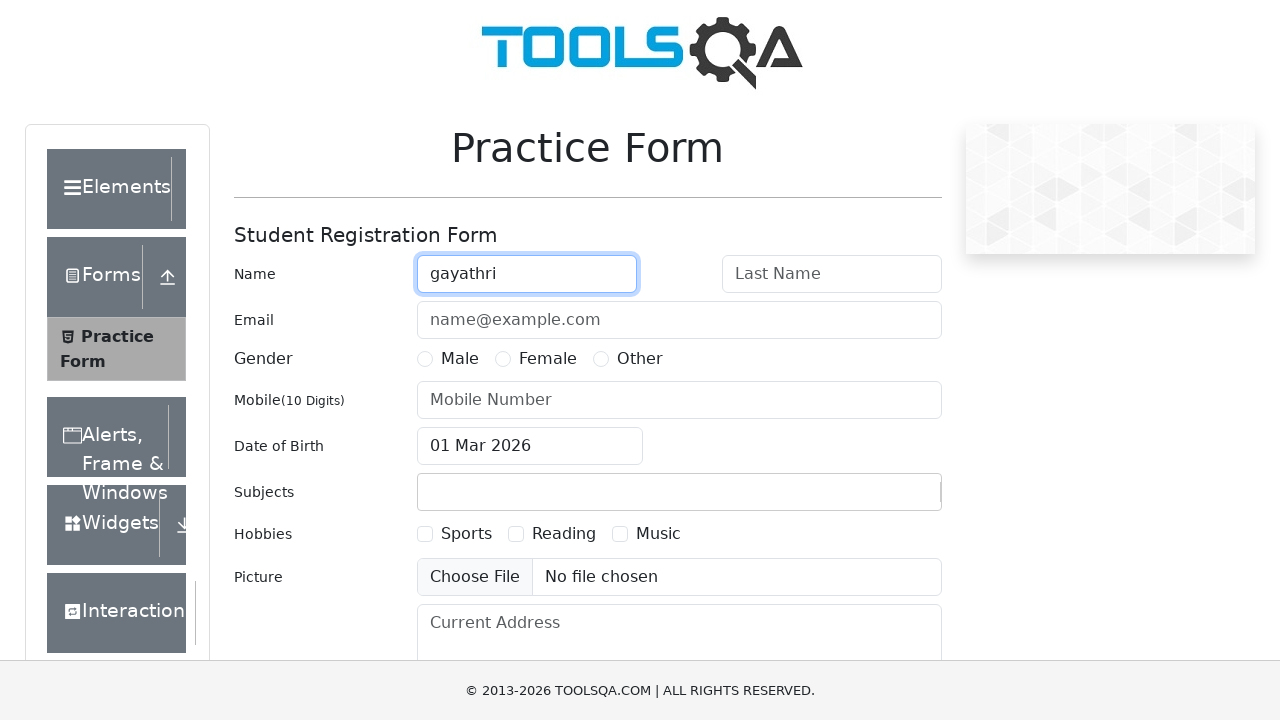